Tests if elements are visible within the current viewport on the WebdriverIO homepage

Starting URL: https://webdriver.io/

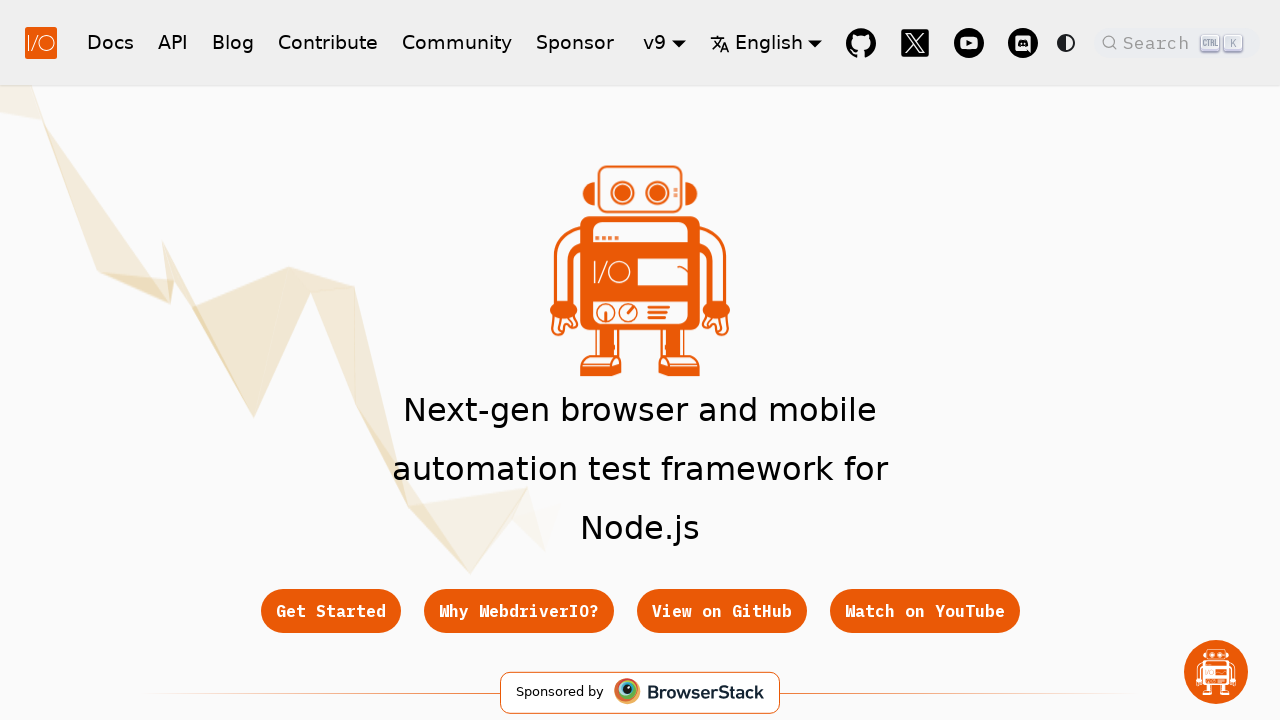

Located header Blog link in navigation
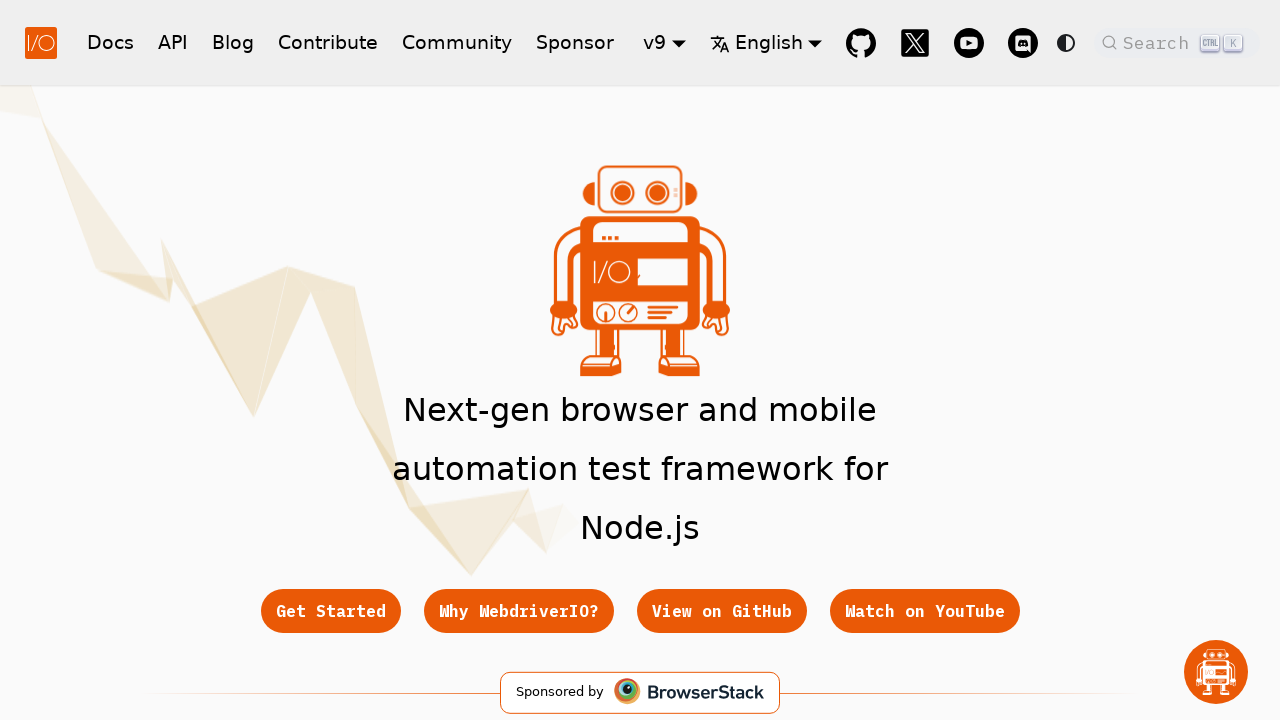

Header Blog link became visible
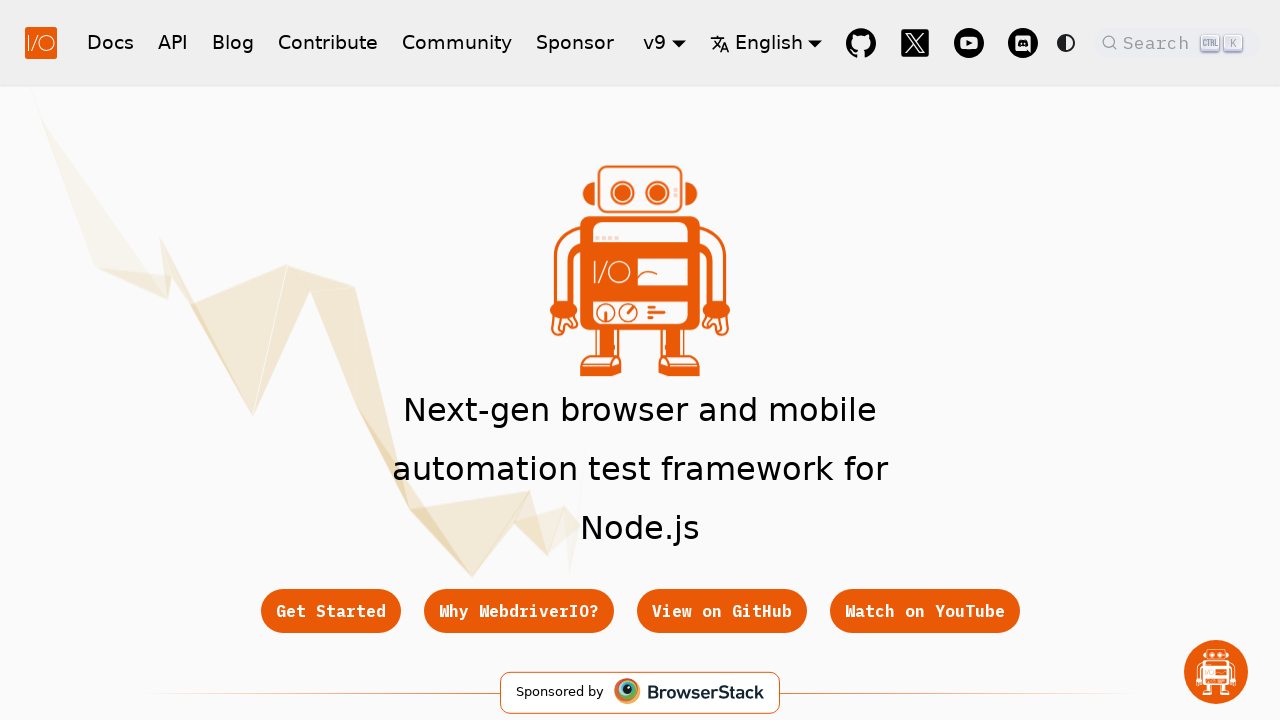

Checked if header Blog link is visible in viewport
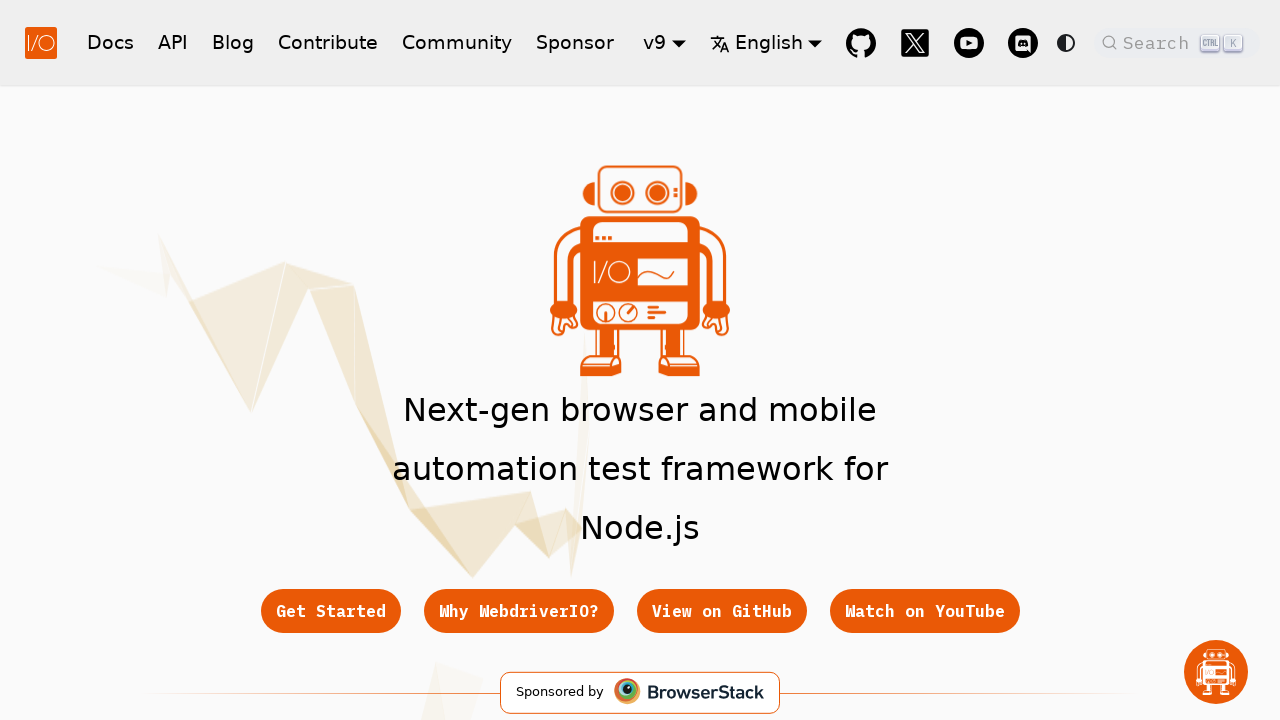

Located footer documentation link
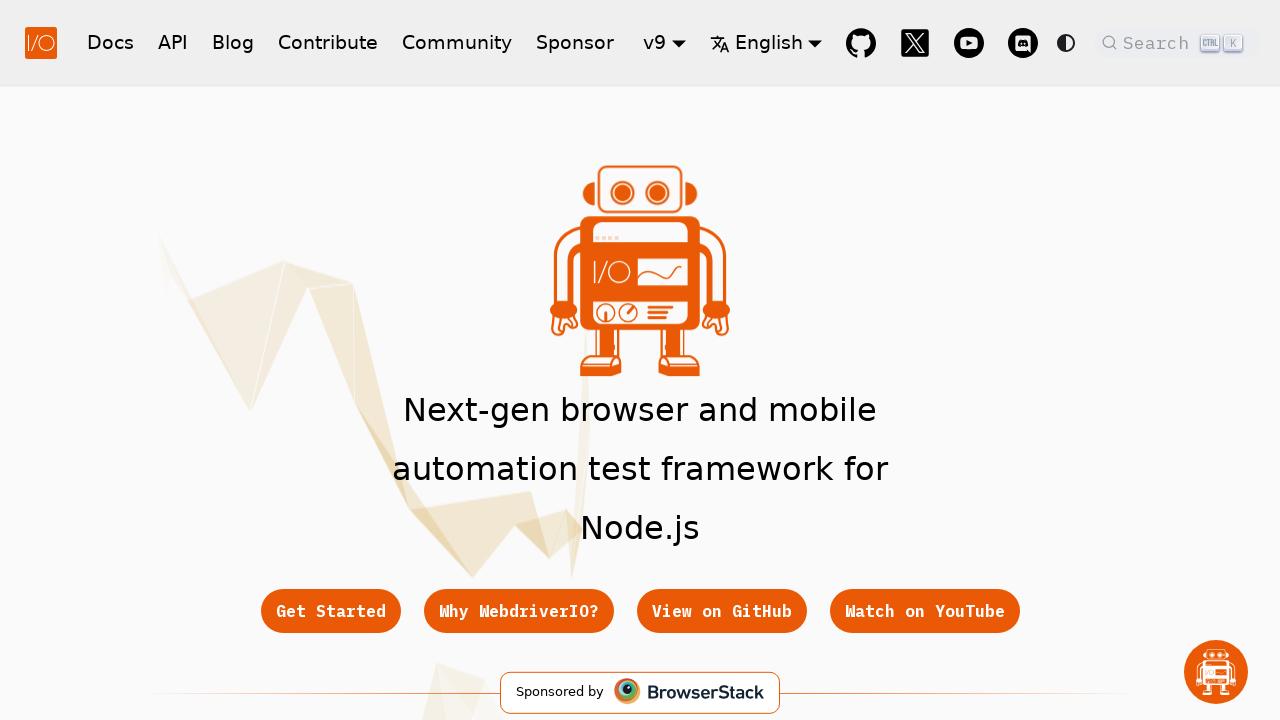

Verified header Blog link is visible in viewport
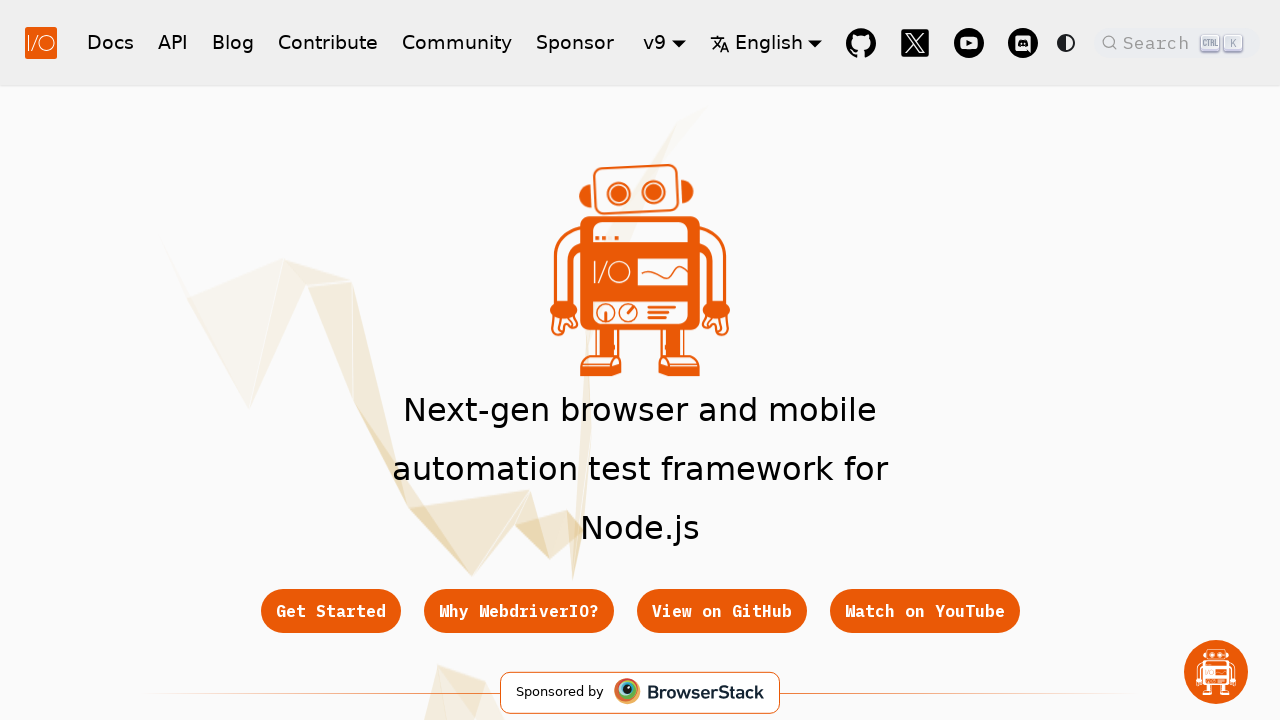

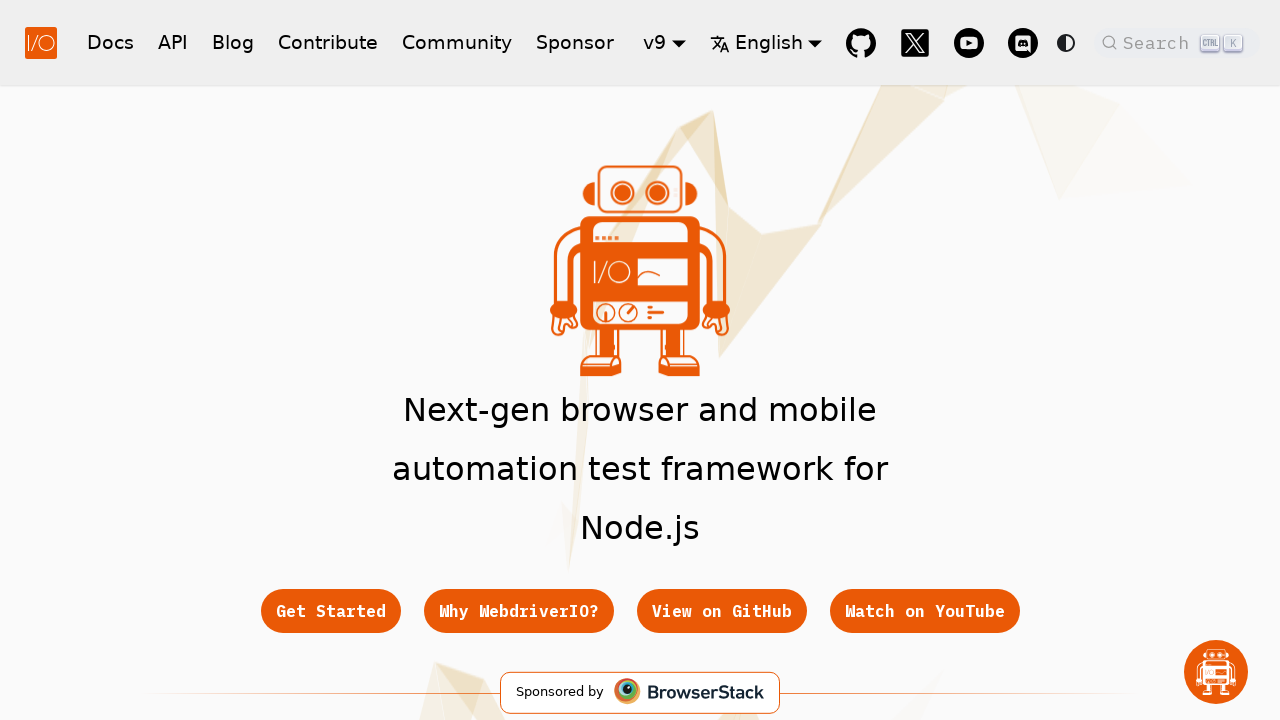